Adds specific vegetables (Cucumber, Brocolli, Beetroot) to cart from a grocery shopping website by finding them in the product list and clicking their ADD TO CART buttons

Starting URL: https://rahulshettyacademy.com/seleniumPractise/#/

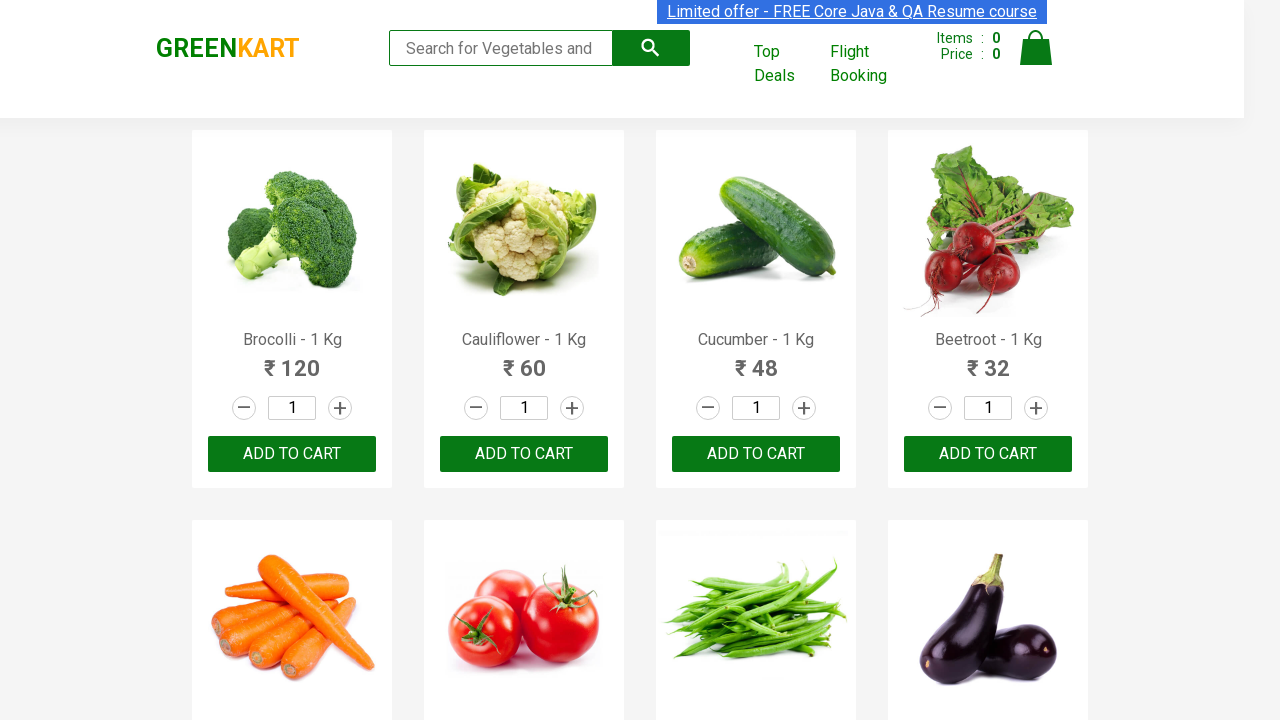

Navigated to grocery shopping website
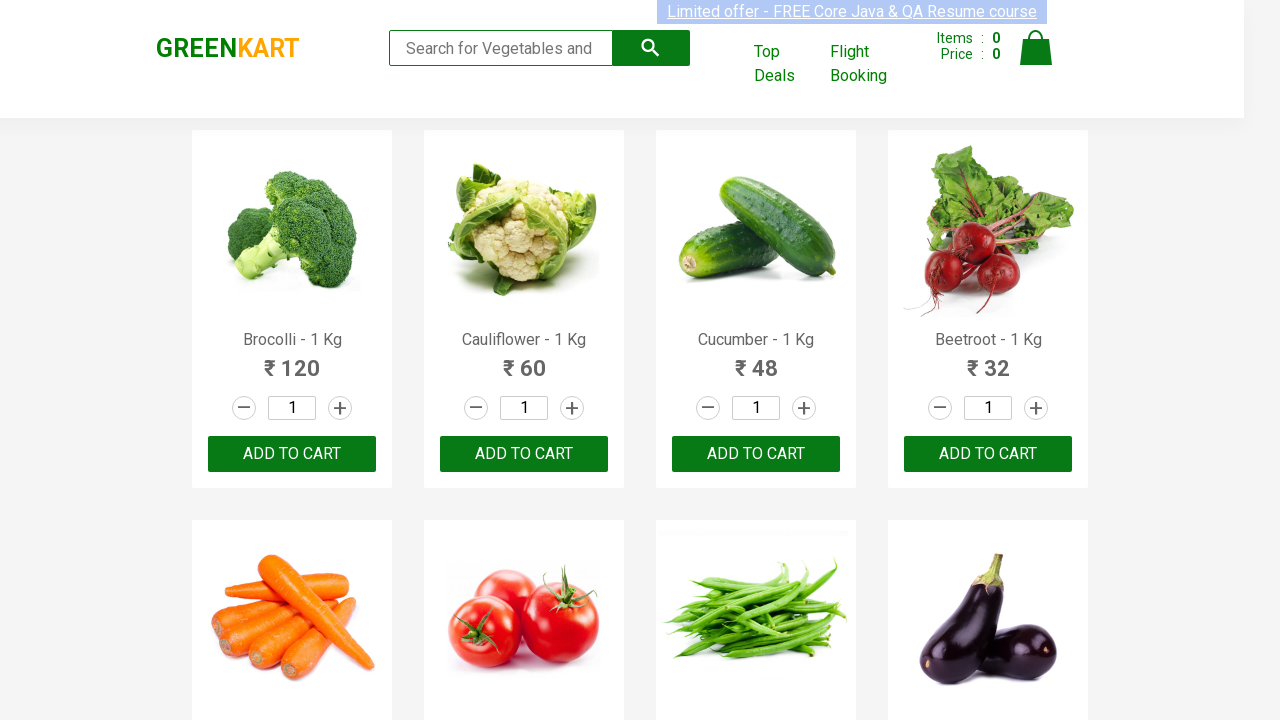

Product list loaded with h4.product-name elements
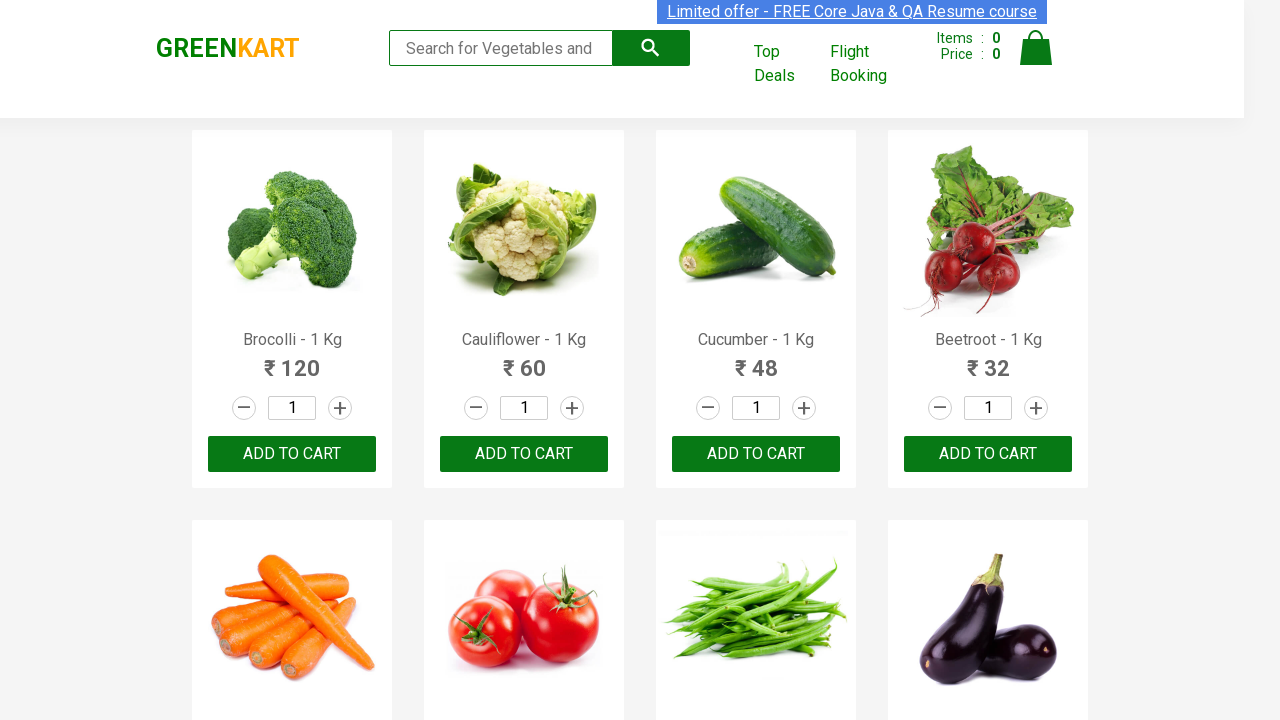

Clicked ADD TO CART button for Brocolli at (292, 454) on xpath=//button[text()='ADD TO CART'] >> nth=0
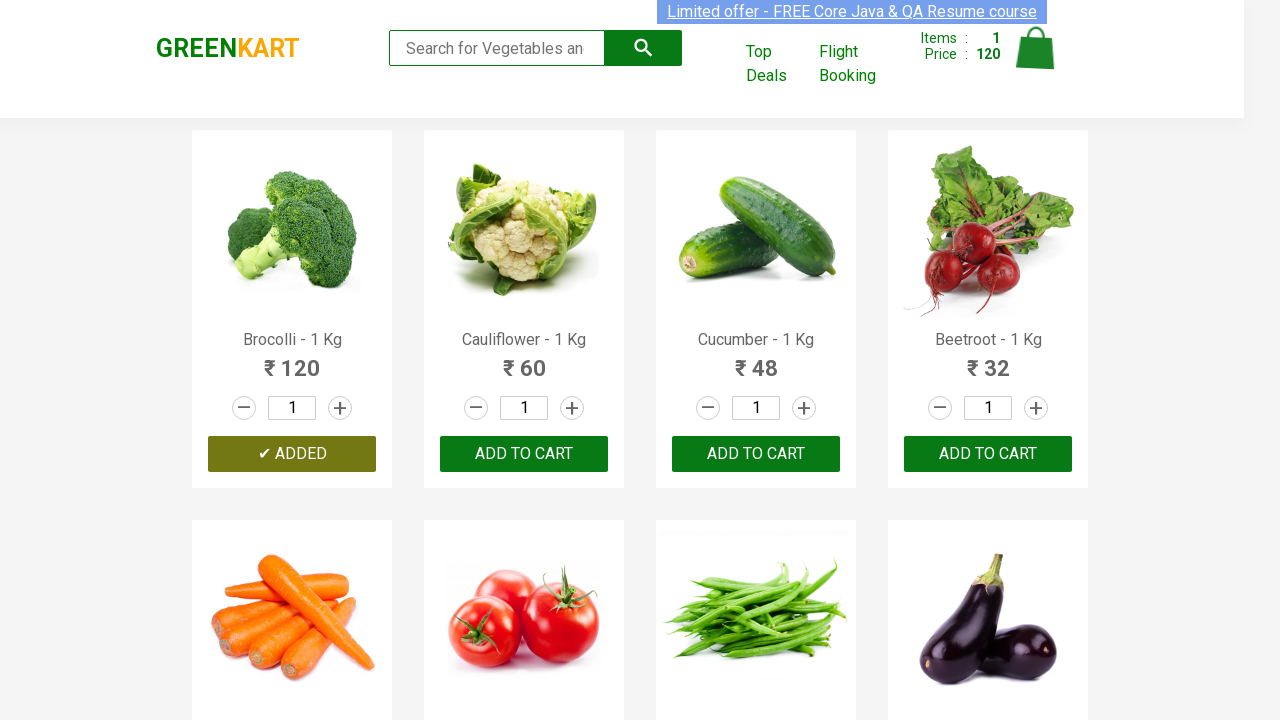

Clicked ADD TO CART button for Cucumber at (988, 454) on xpath=//button[text()='ADD TO CART'] >> nth=2
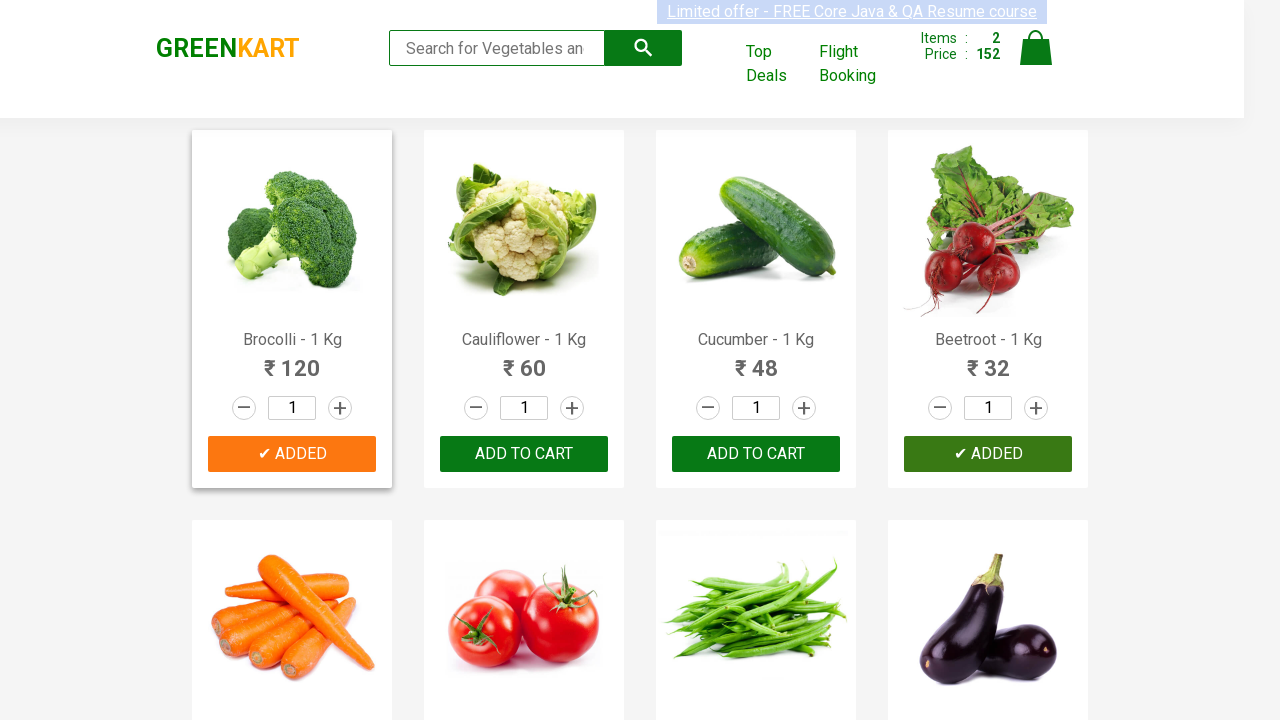

Clicked ADD TO CART button for Beetroot at (524, 360) on xpath=//button[text()='ADD TO CART'] >> nth=3
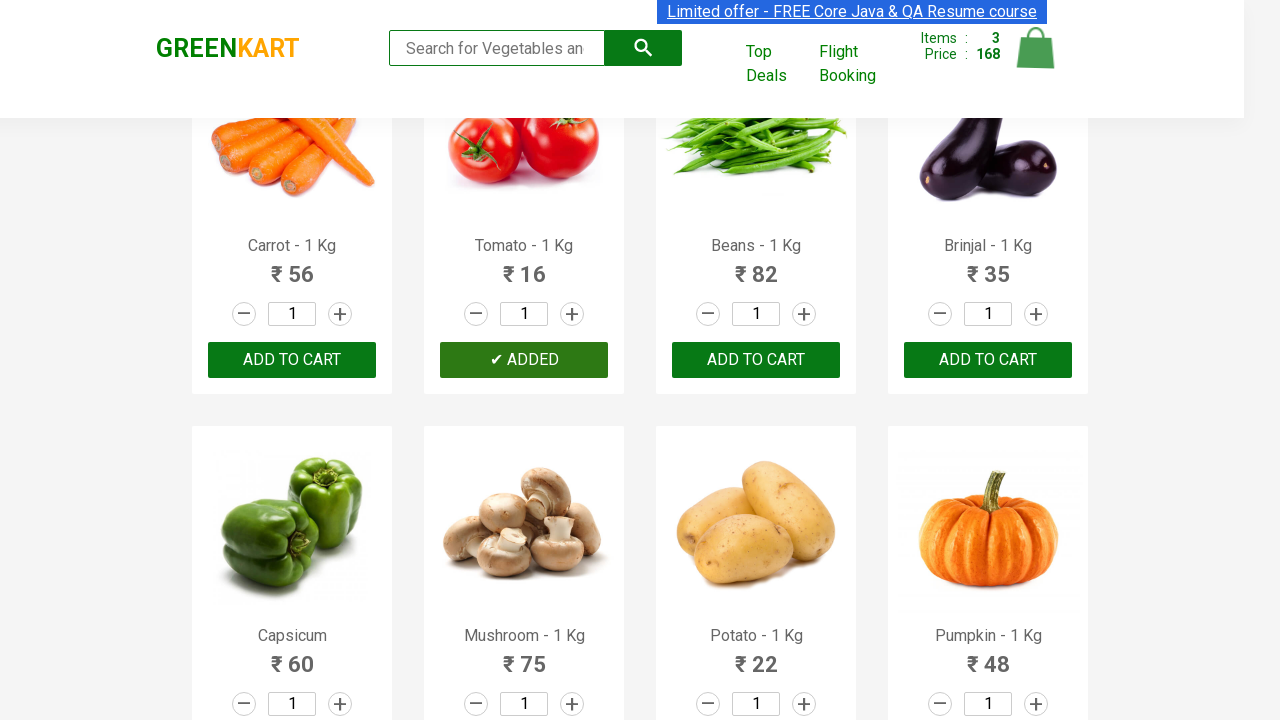

Waited for cart updates to complete
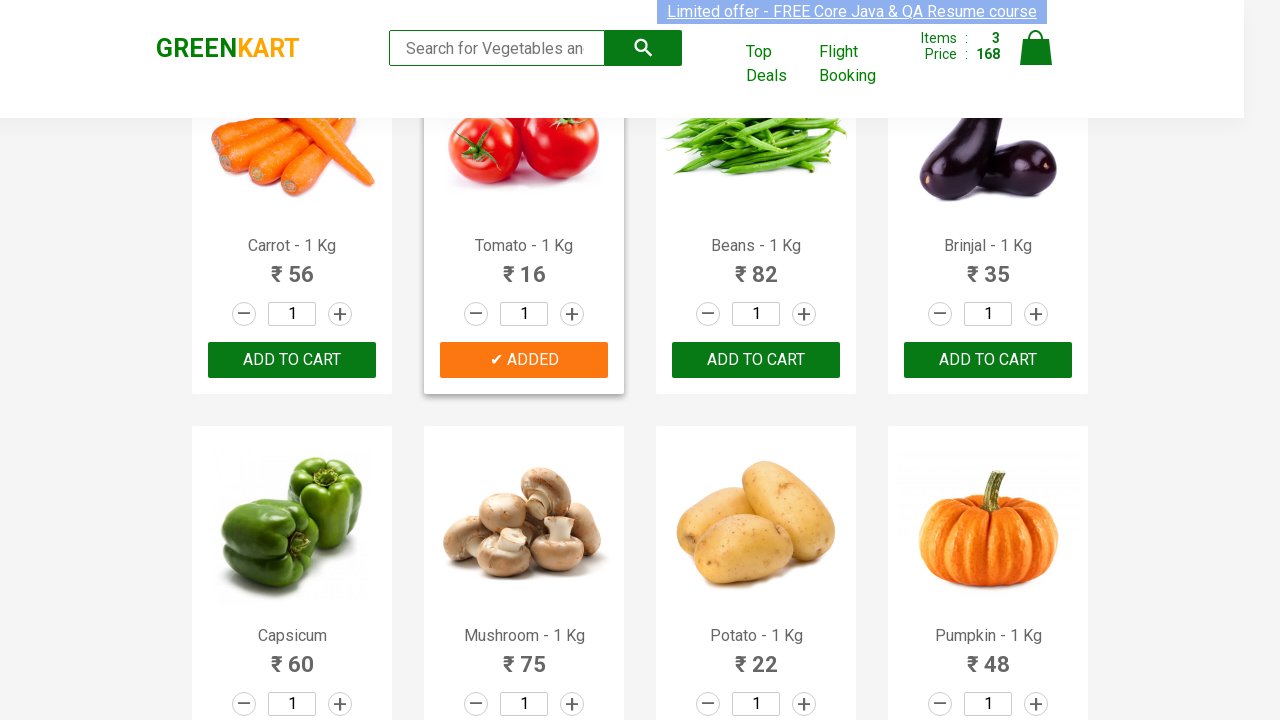

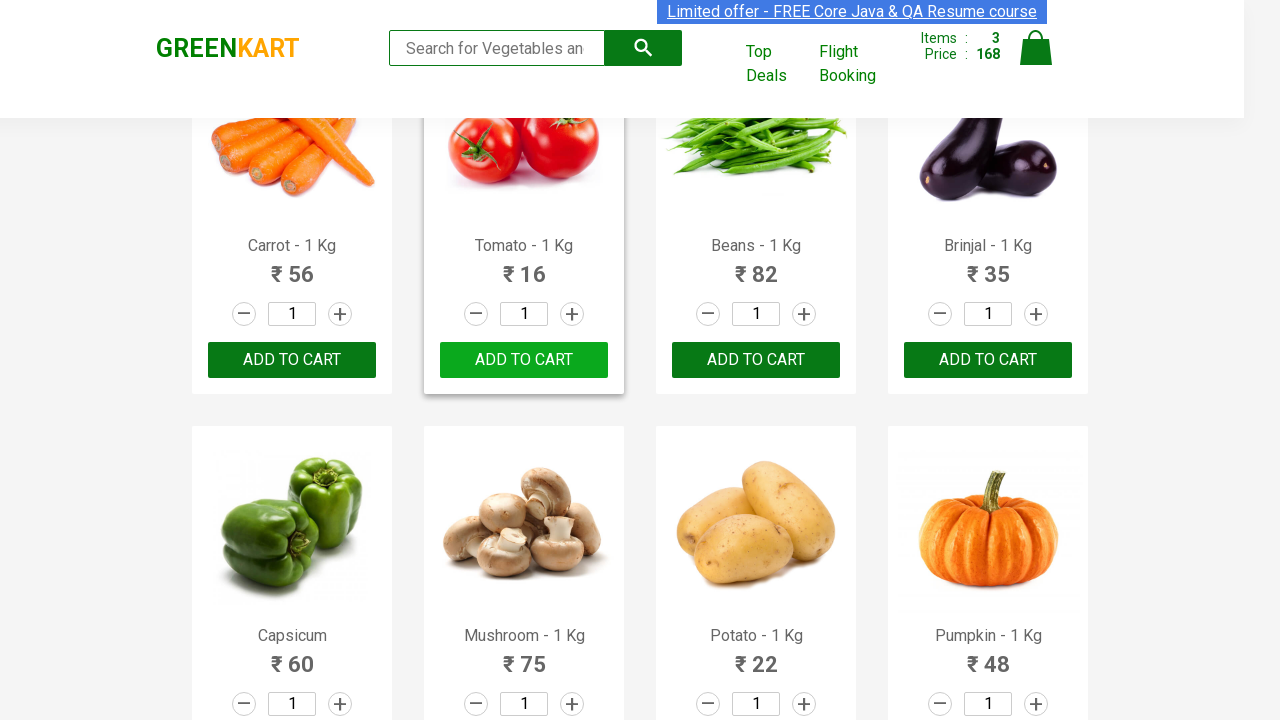